Tests the add-to-cart functionality on an e-commerce demo site by selecting a product, clicking the add to cart button, and verifying the product appears in the cart.

Starting URL: https://bstackdemo.com/

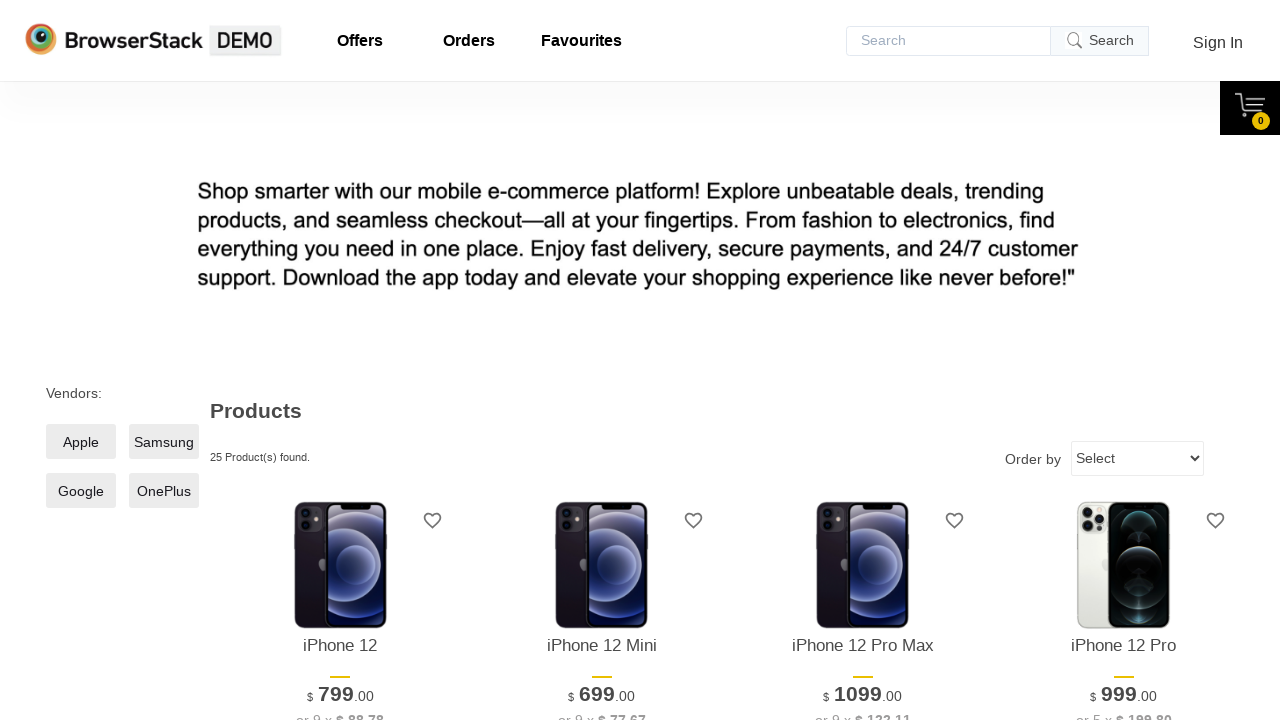

Waited for product to be displayed
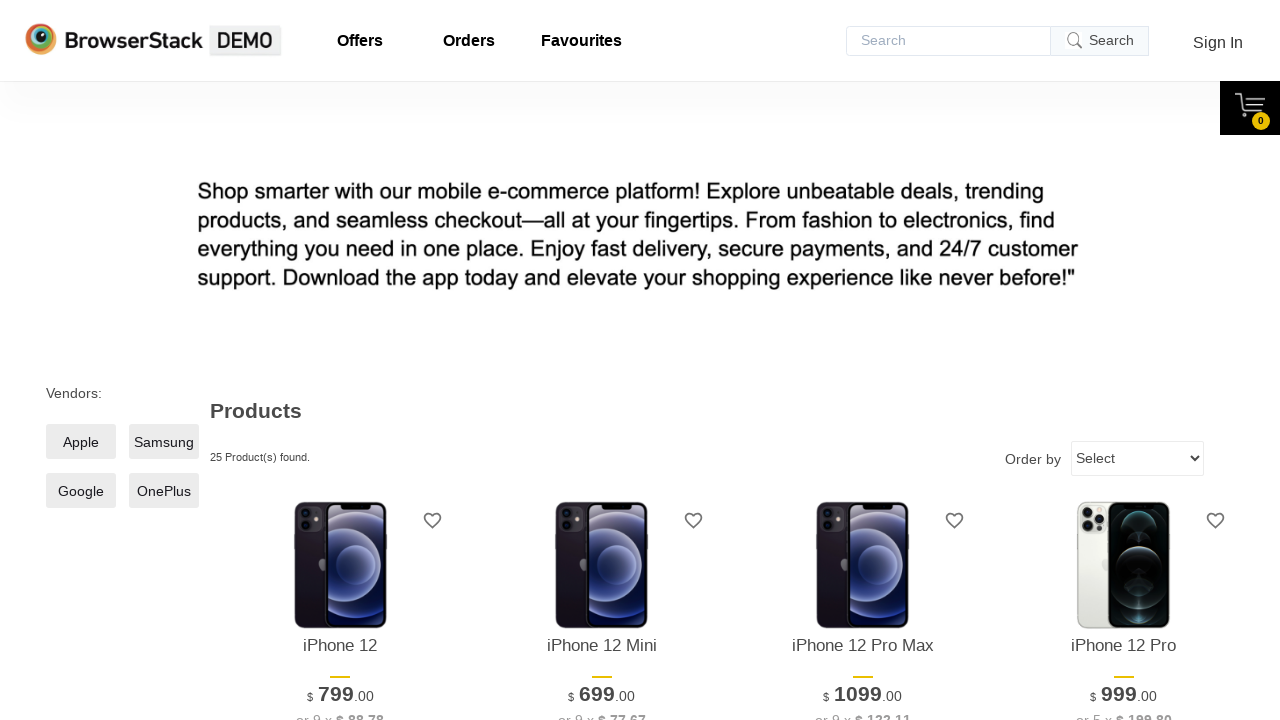

Retrieved product name from page: iPhone 12
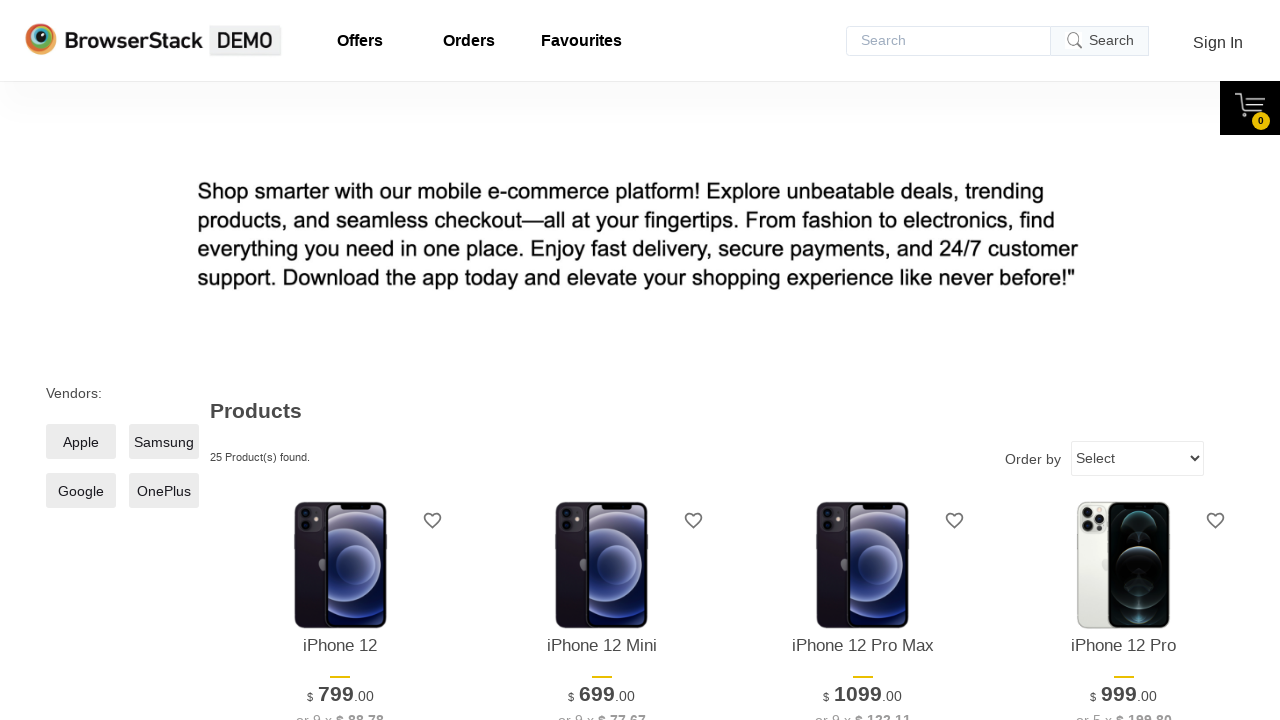

Waited for Add to Cart button to be visible
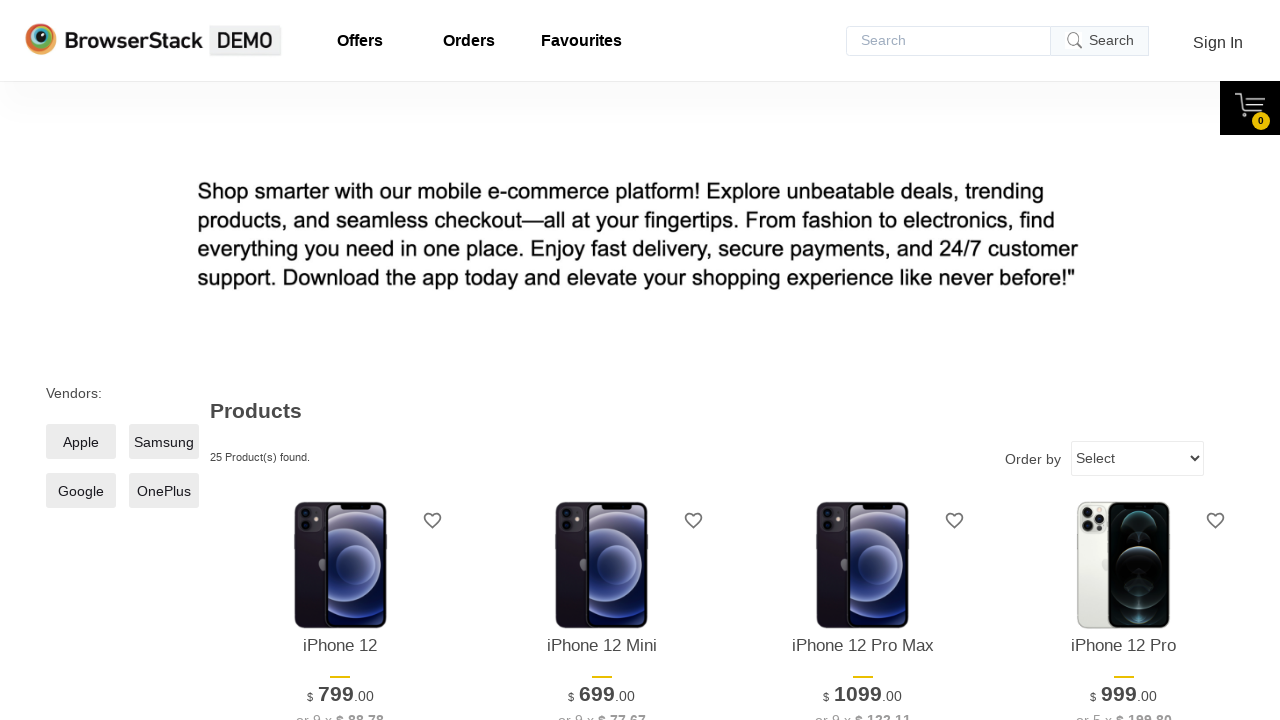

Clicked Add to Cart button for first product at (340, 361) on xpath=//*[@id='1']/div[4]
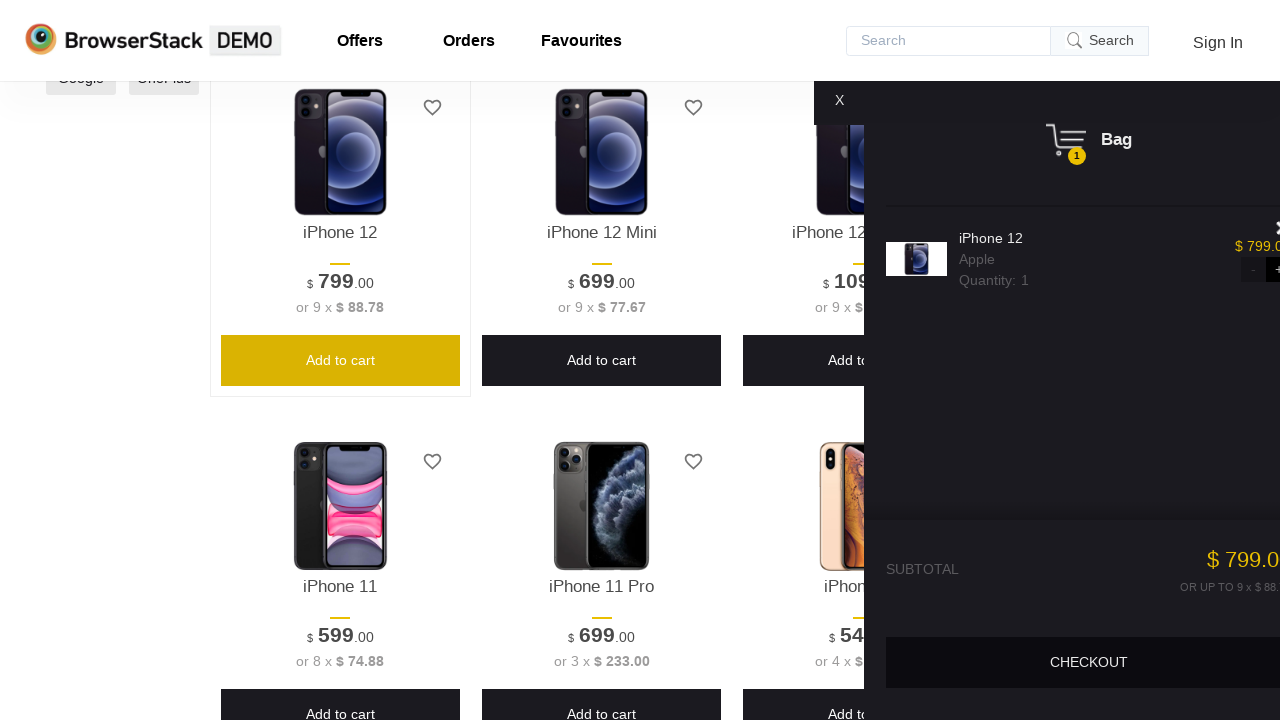

Cart pane appeared after adding product
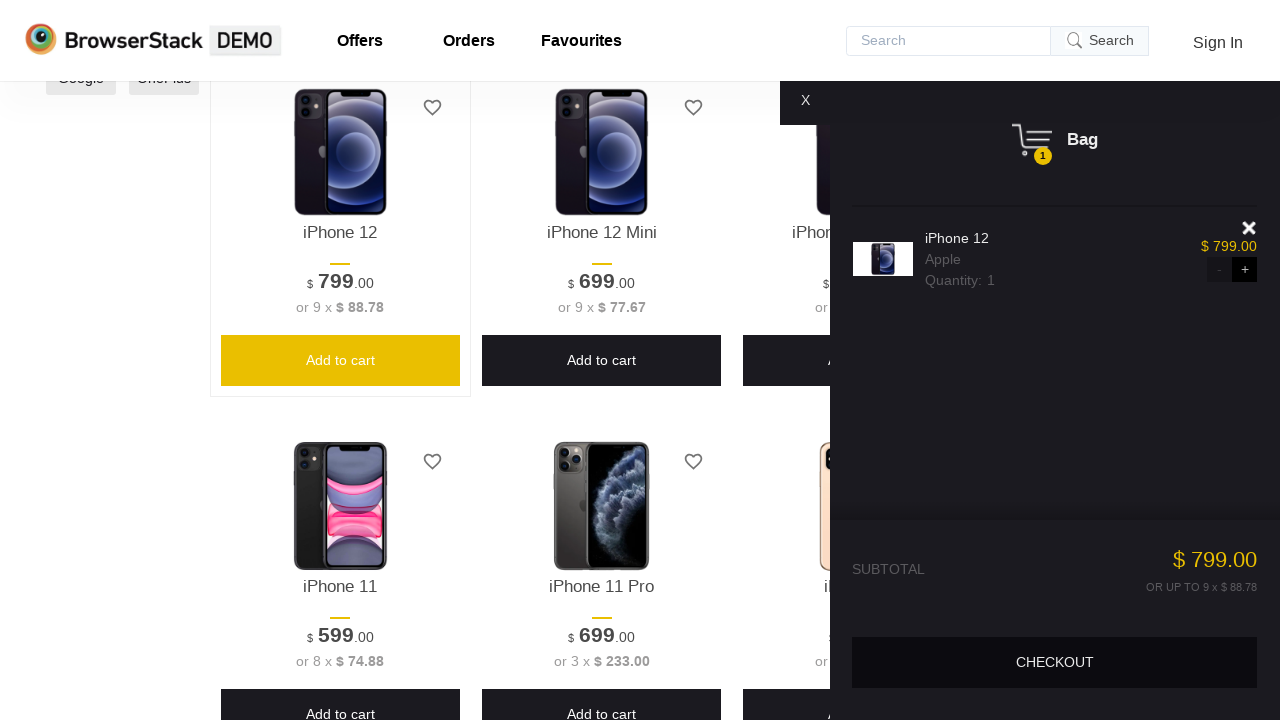

Retrieved product name from cart: iPhone 12
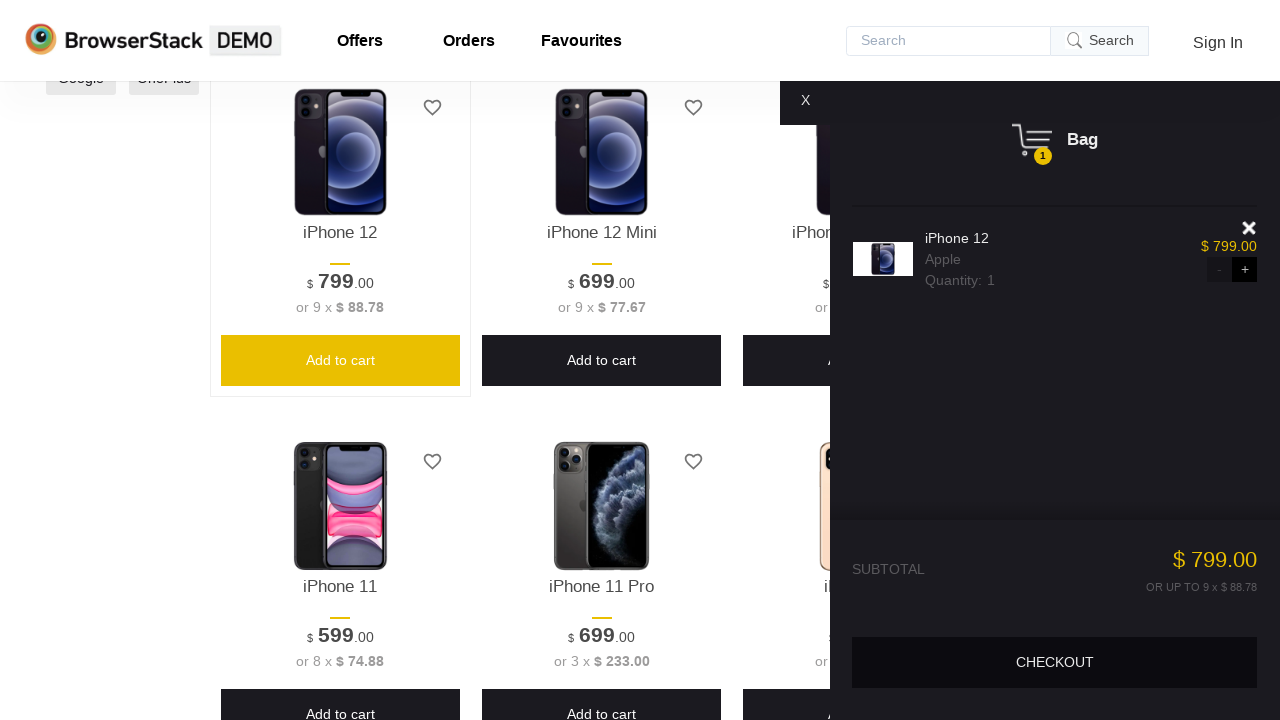

Verified product in cart matches product on page
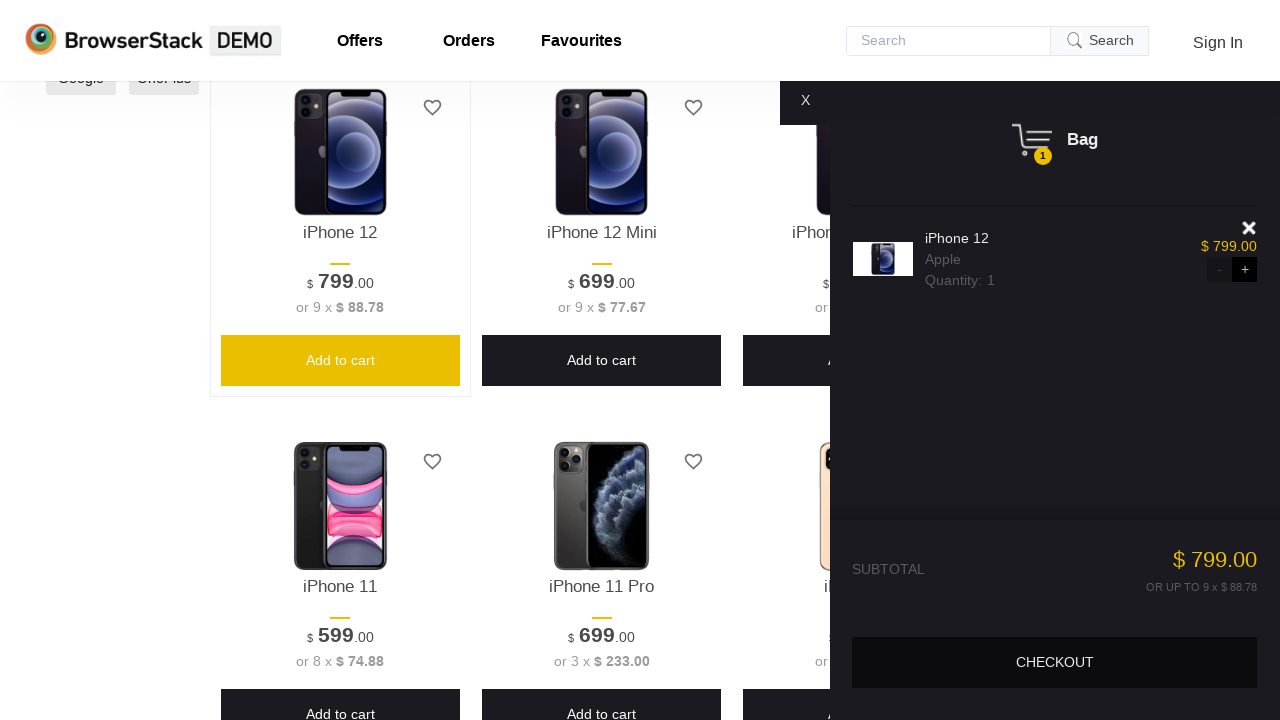

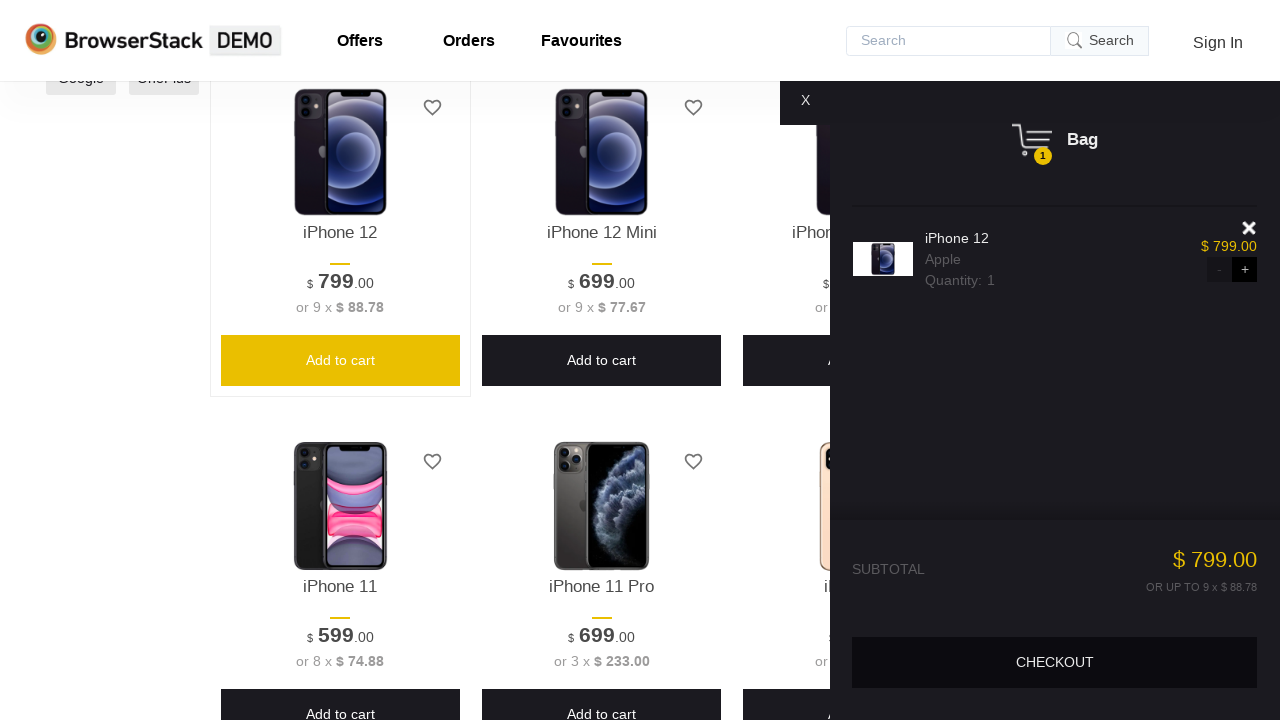